Tests the Add/Remove Elements page by clicking the Add Element button, verifying the Delete button appears, clicking Delete, and verifying the page title remains visible

Starting URL: https://the-internet.herokuapp.com/add_remove_elements/

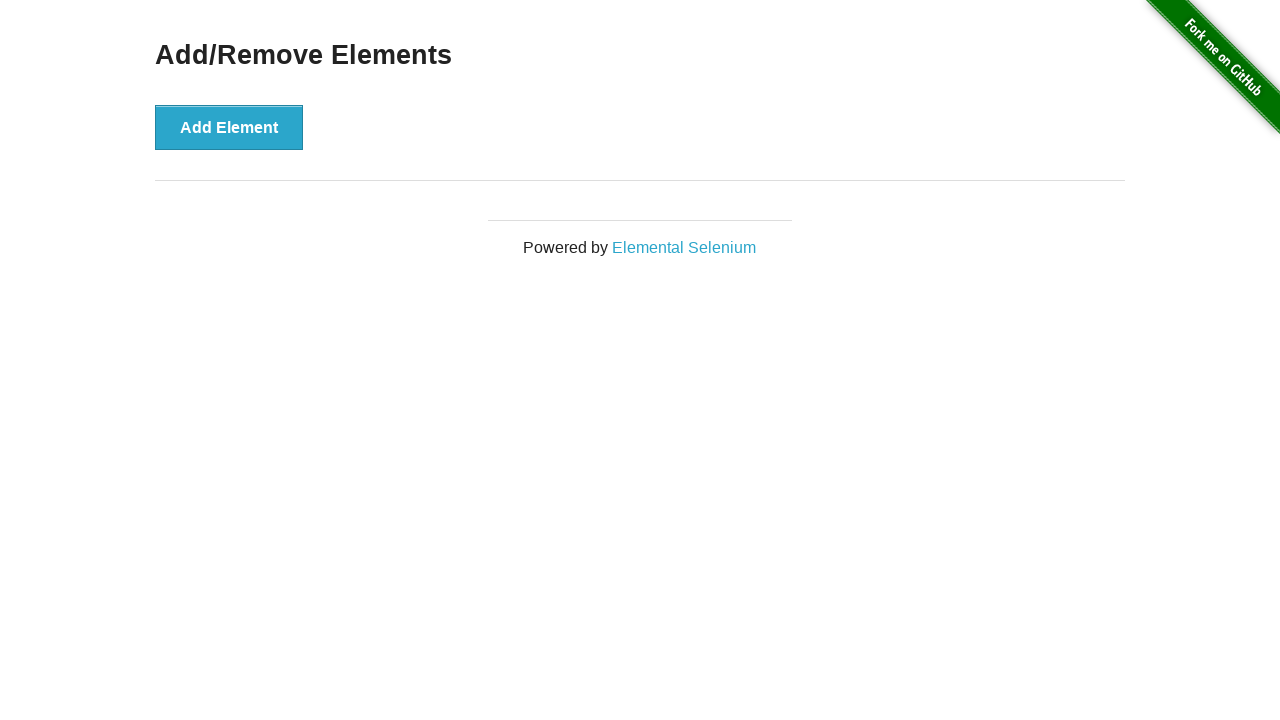

Clicked the Add Element button at (229, 127) on xpath=//*[text()='Add Element']
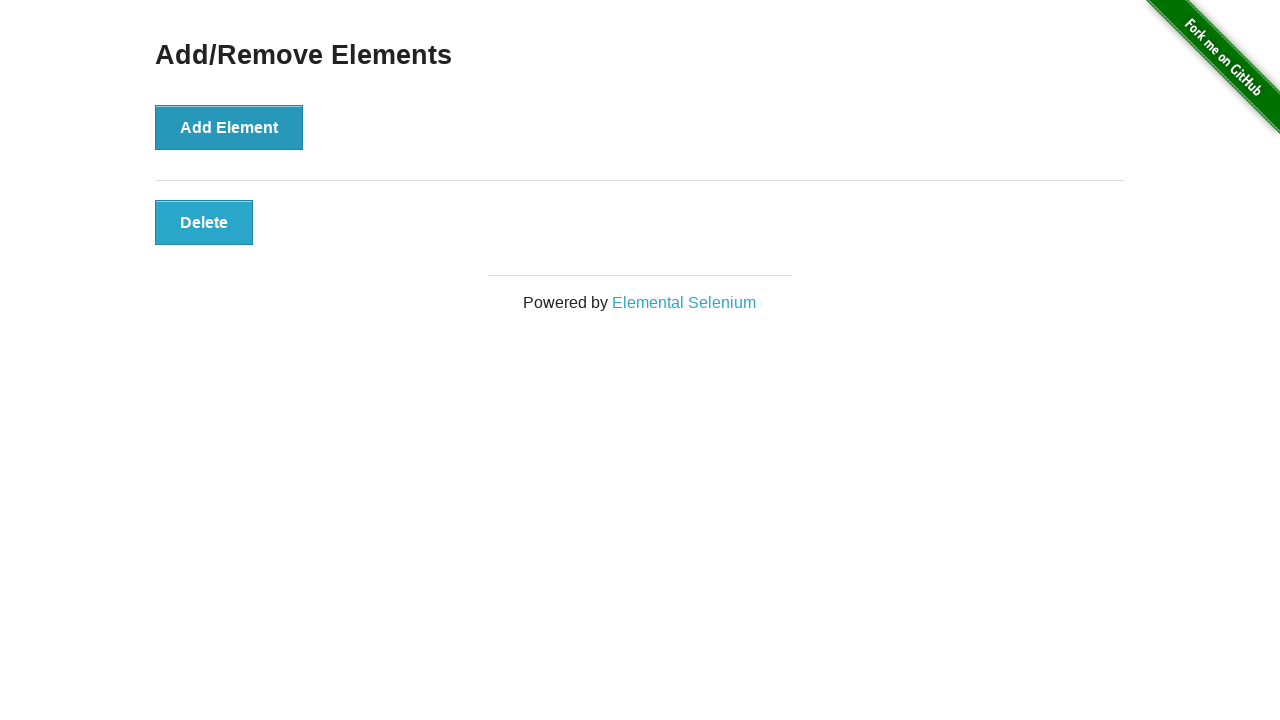

Delete button became visible after adding element
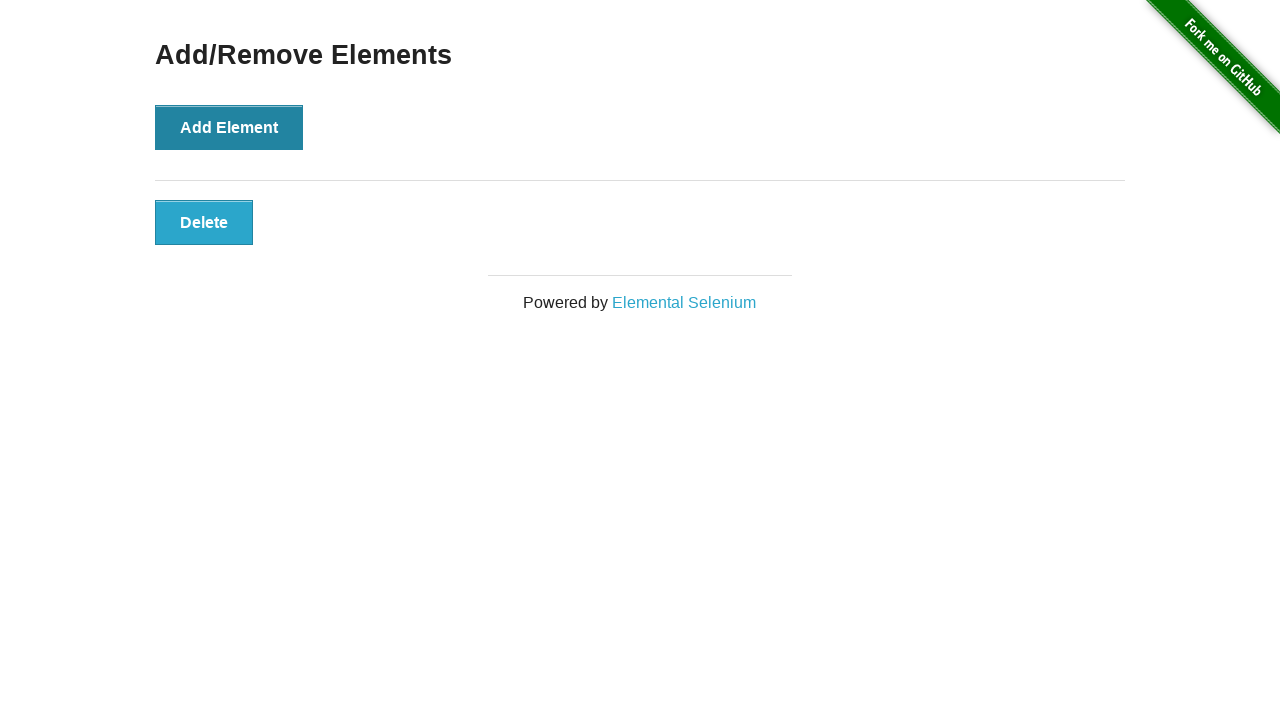

Located the Delete button element
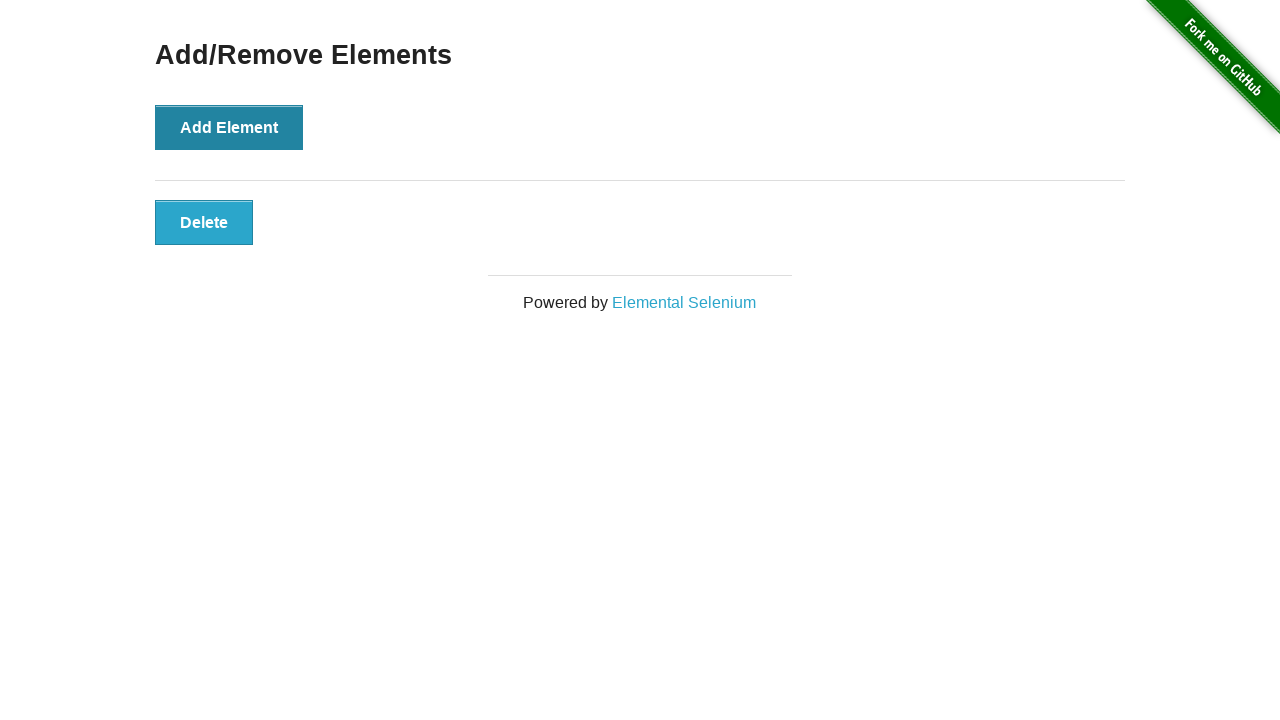

Verified Delete button is visible
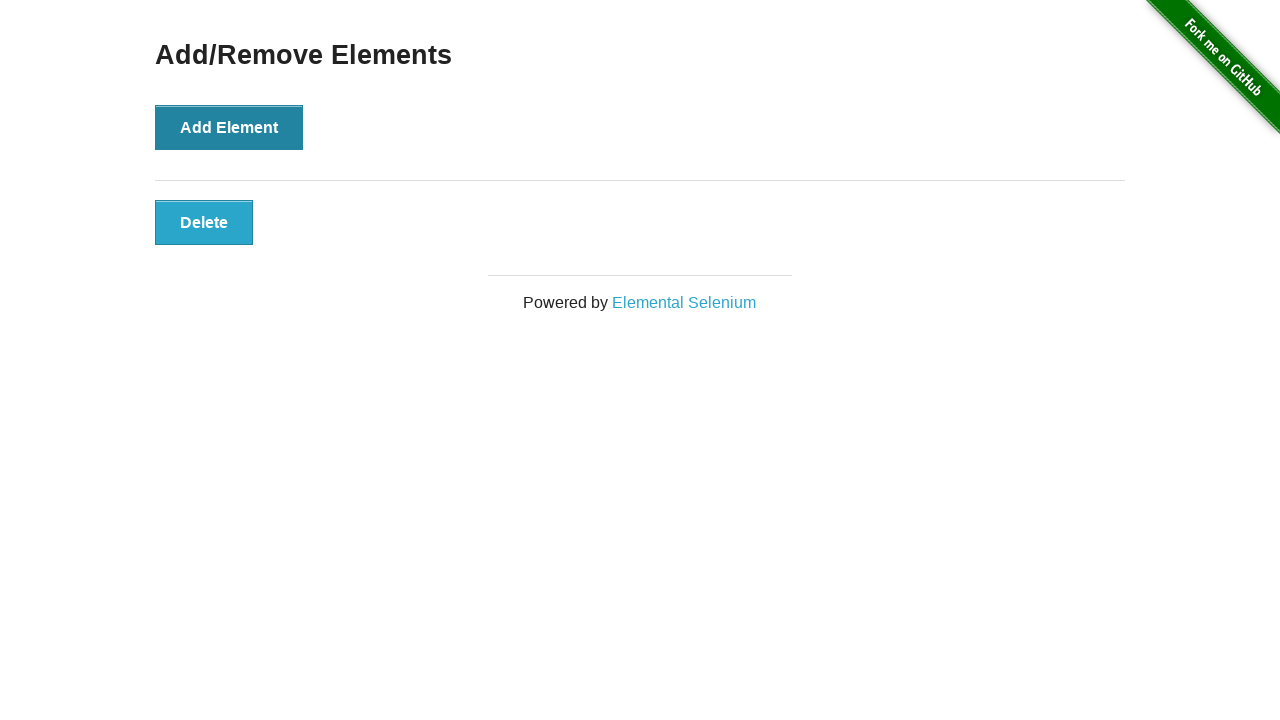

Clicked the Delete button to remove the element at (204, 222) on xpath=//*[text()='Delete']
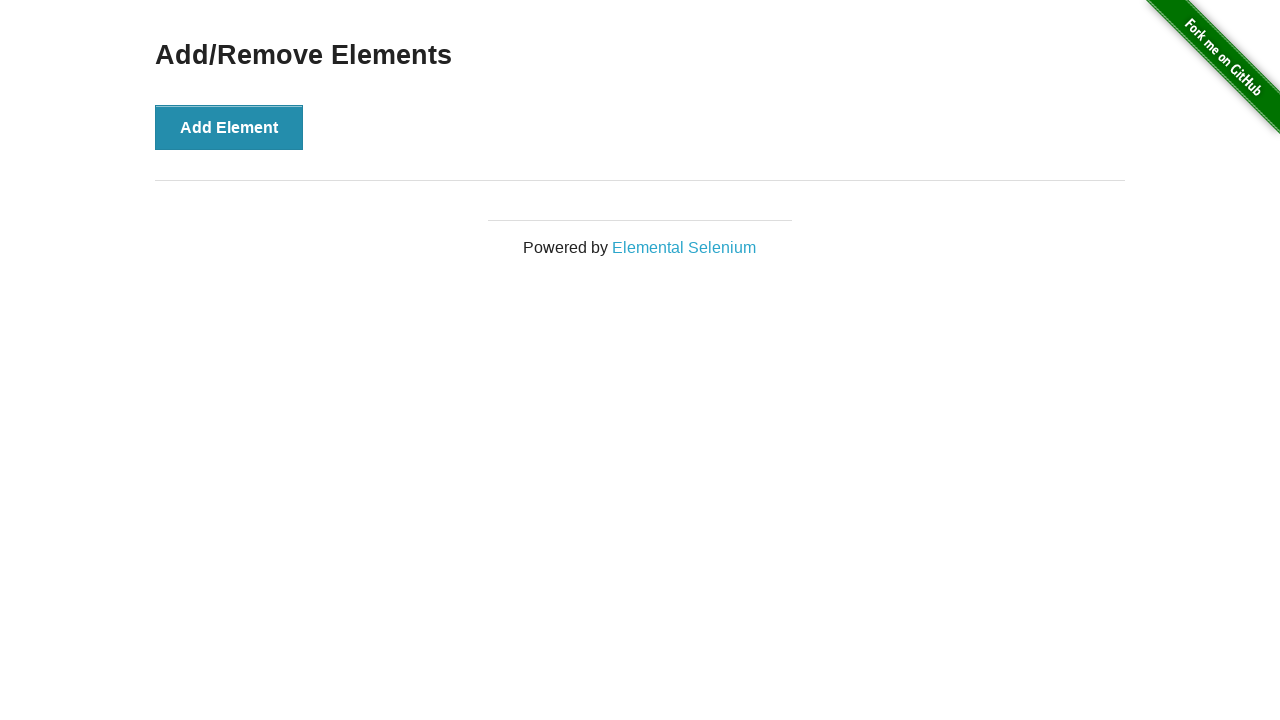

Located the Add/Remove Elements page heading
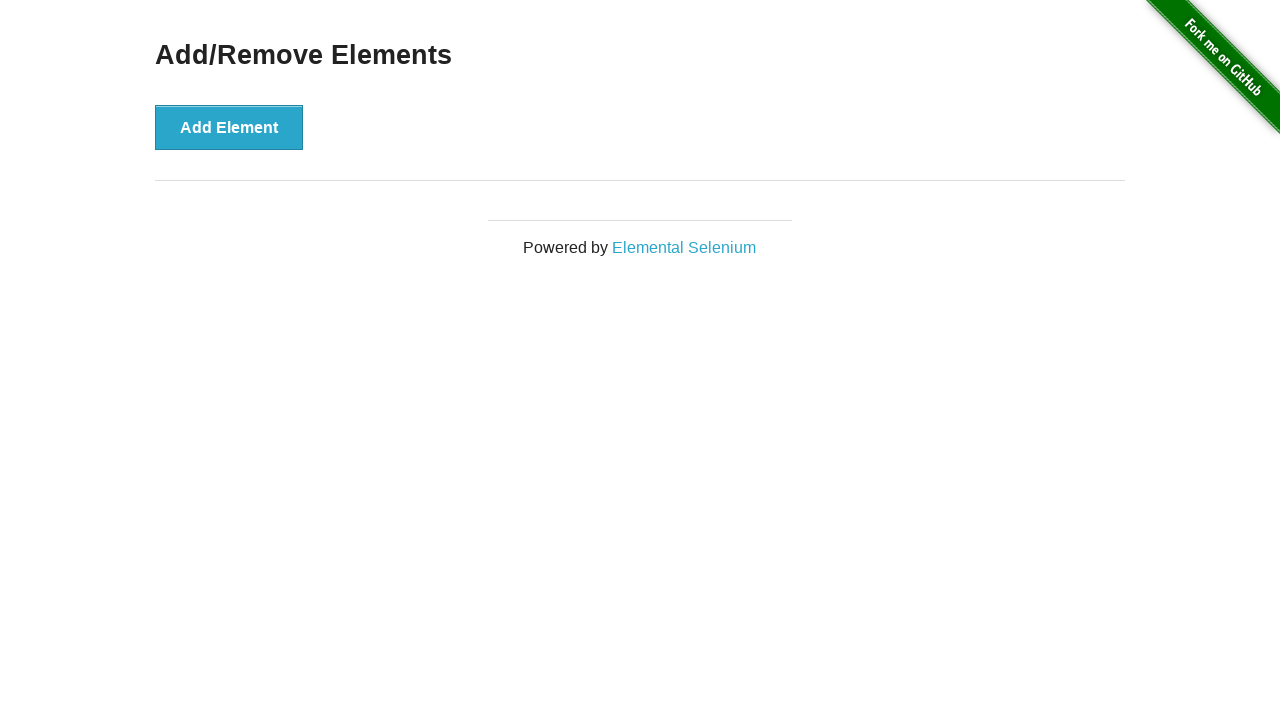

Verified Add/Remove Elements heading remains visible after deleting element
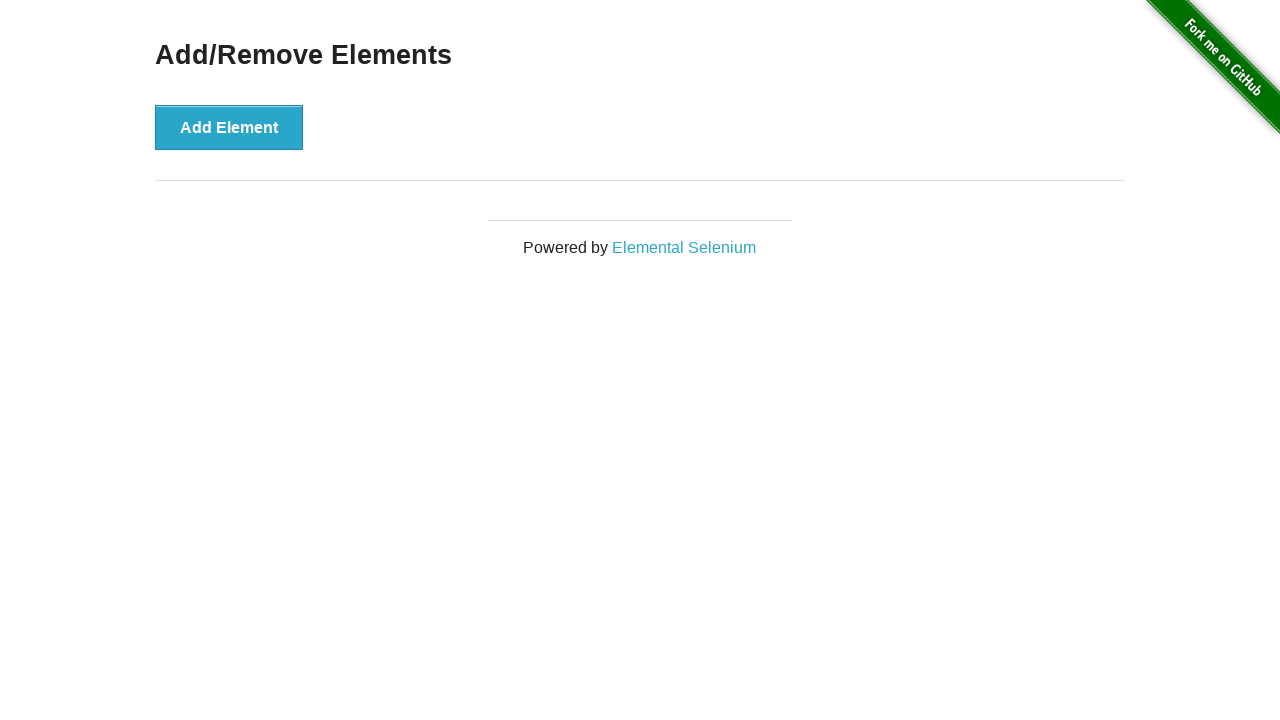

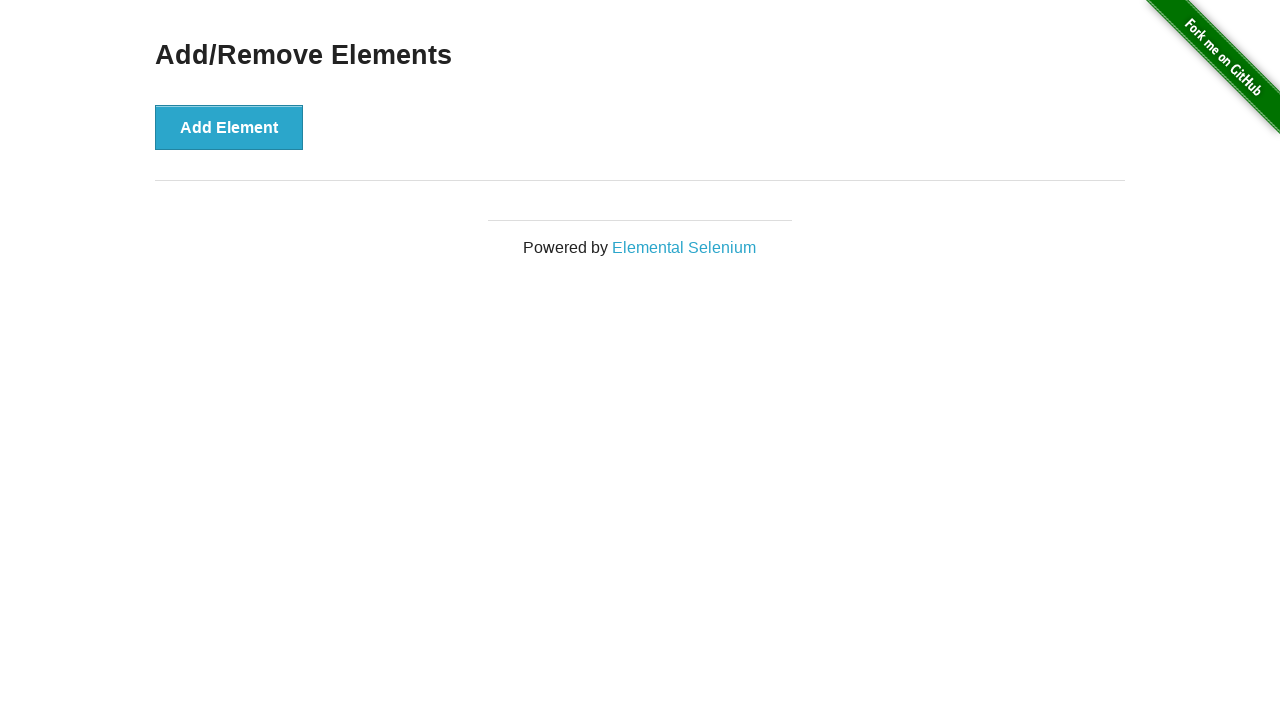